Tests multiple window handling by opening a new window and switching to it

Starting URL: https://the-internet.herokuapp.com/

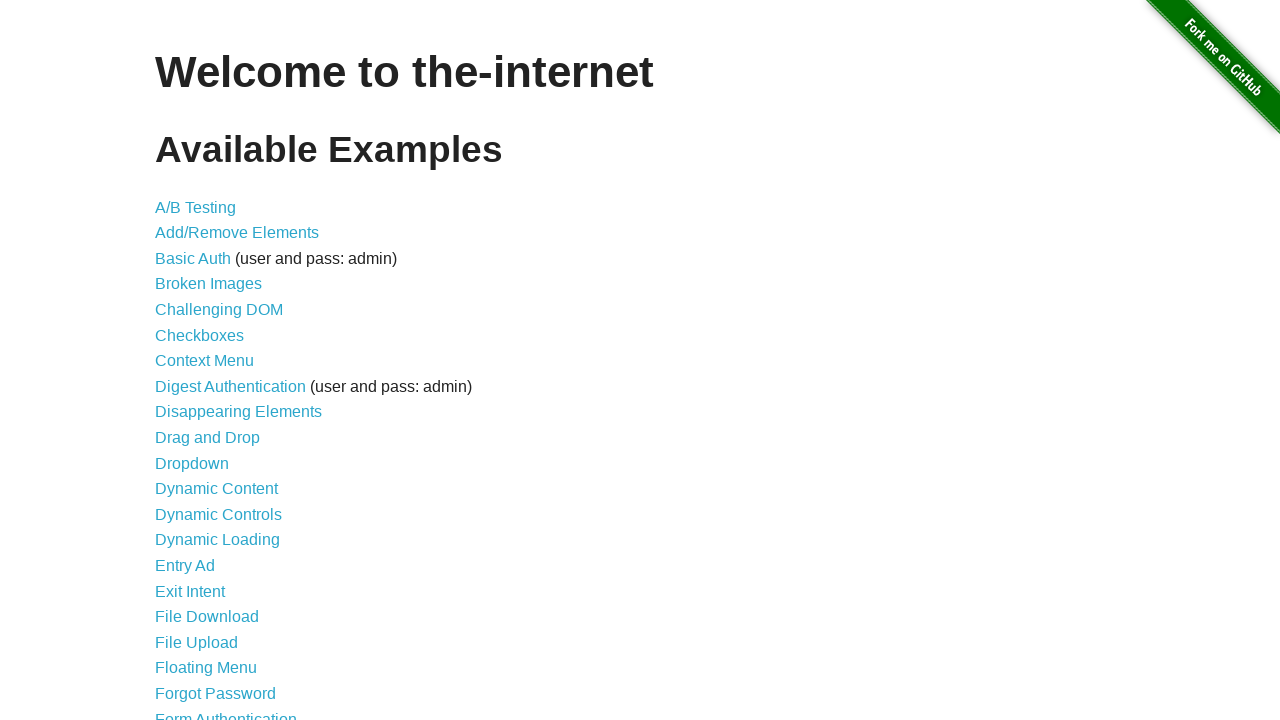

Clicked on Multiple Windows link at (218, 369) on a[href='/windows']
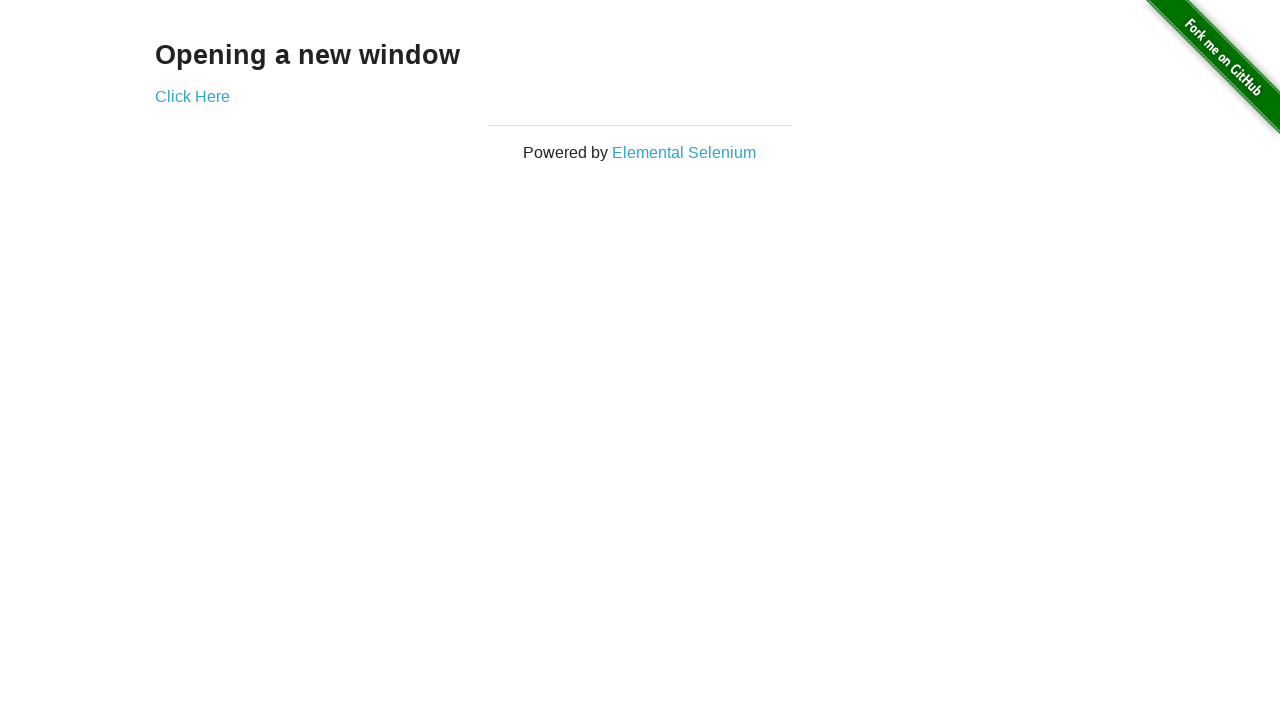

Multiple Windows page loaded and new window button found
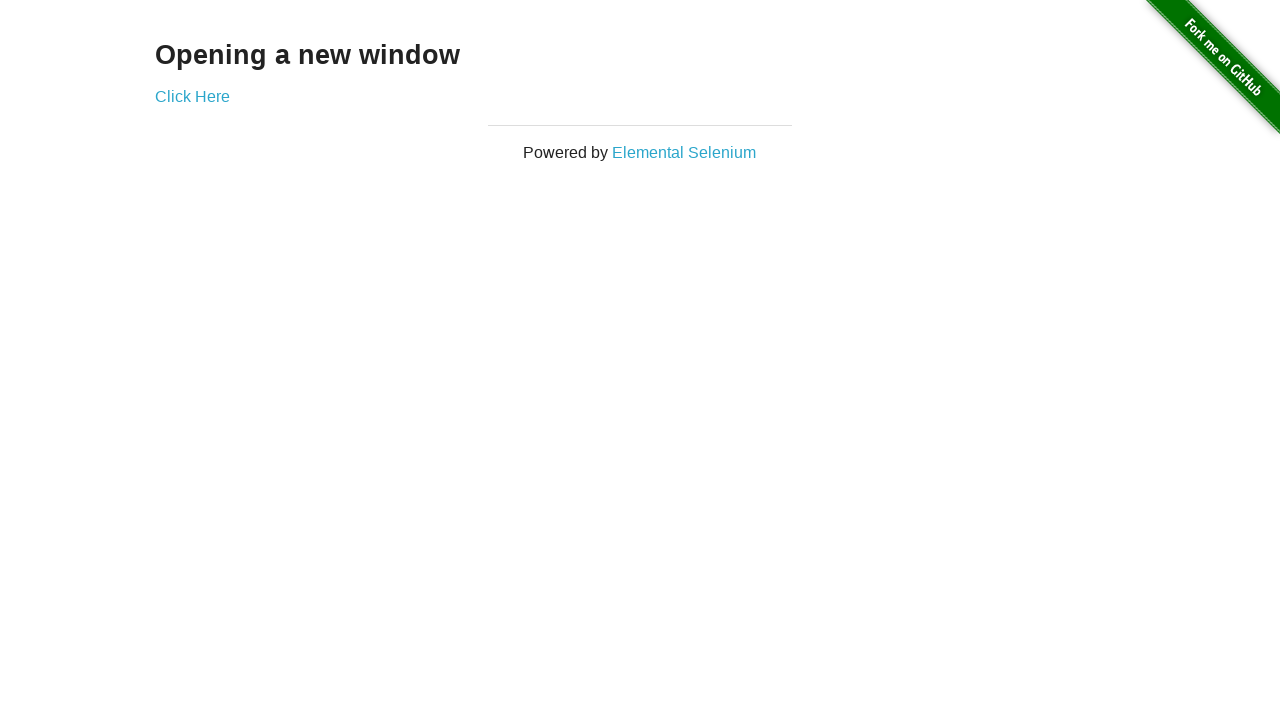

New window opened and captured at (192, 96) on a[href='/windows/new']
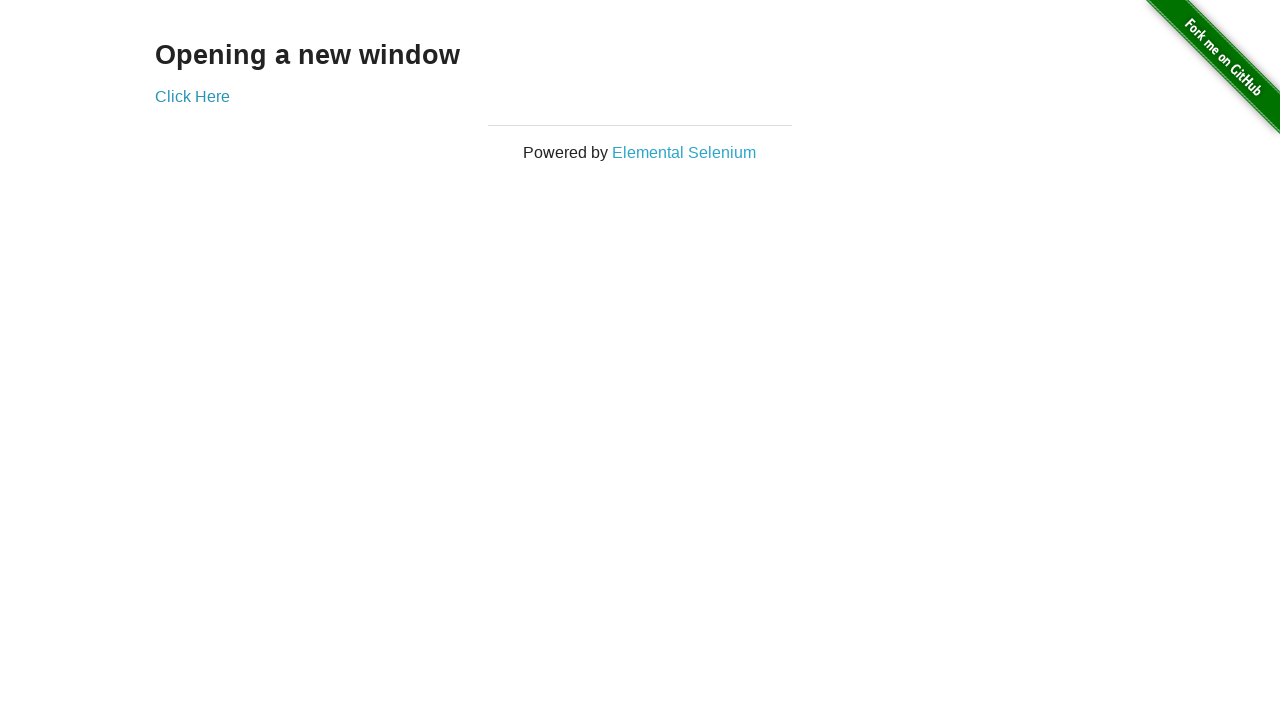

New window page fully loaded
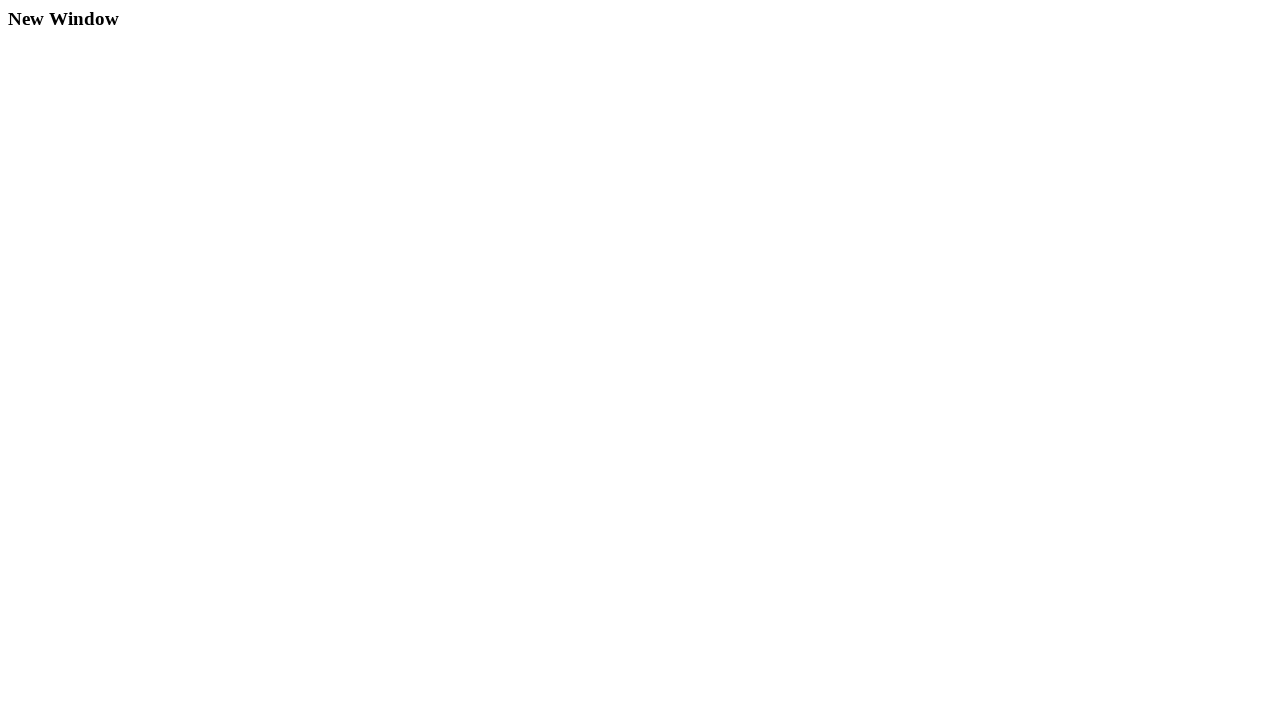

Verified new window contains 'New Window' in title
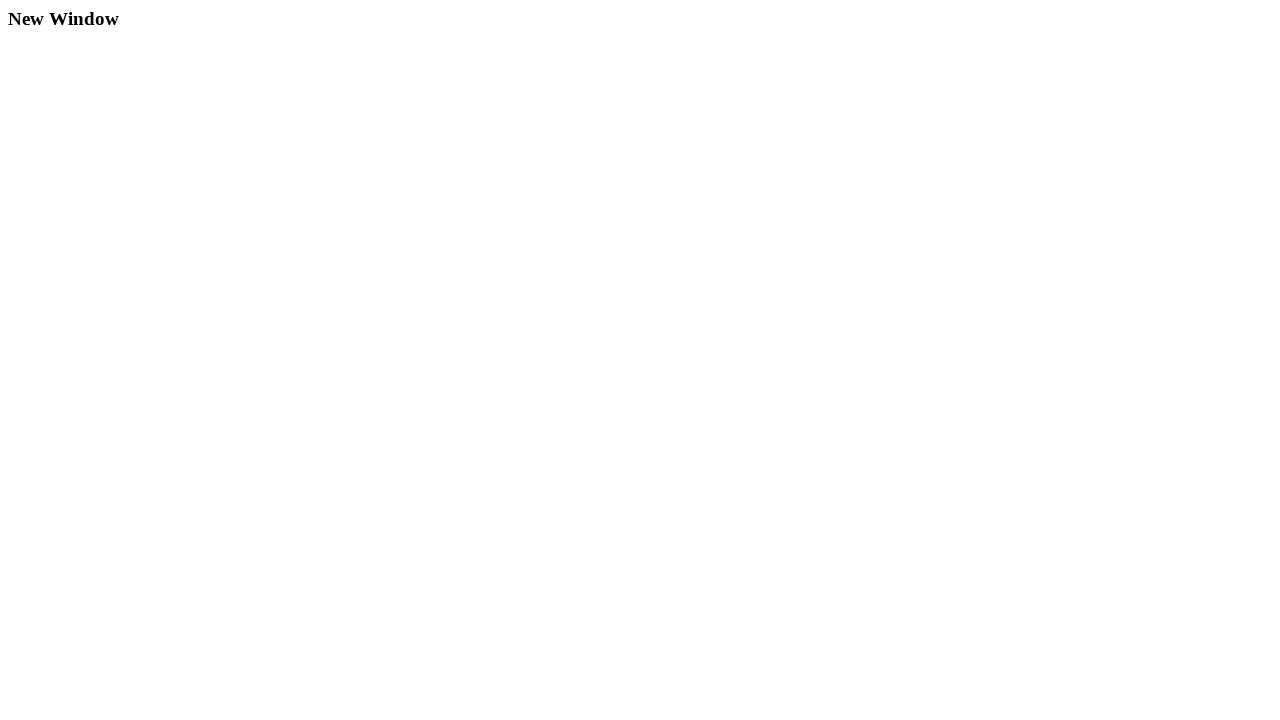

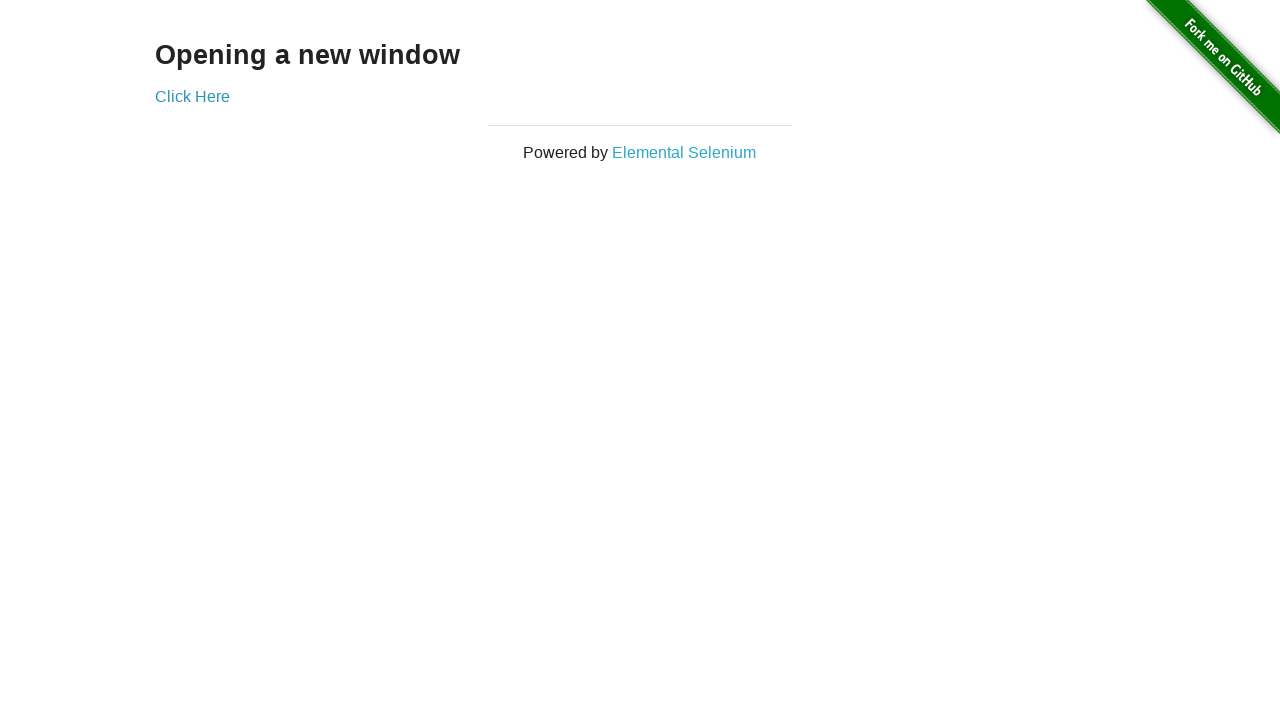